Tests that searching for a term with no results displays the appropriate "No results" message on the Playwright documentation site.

Starting URL: https://playwright.dev

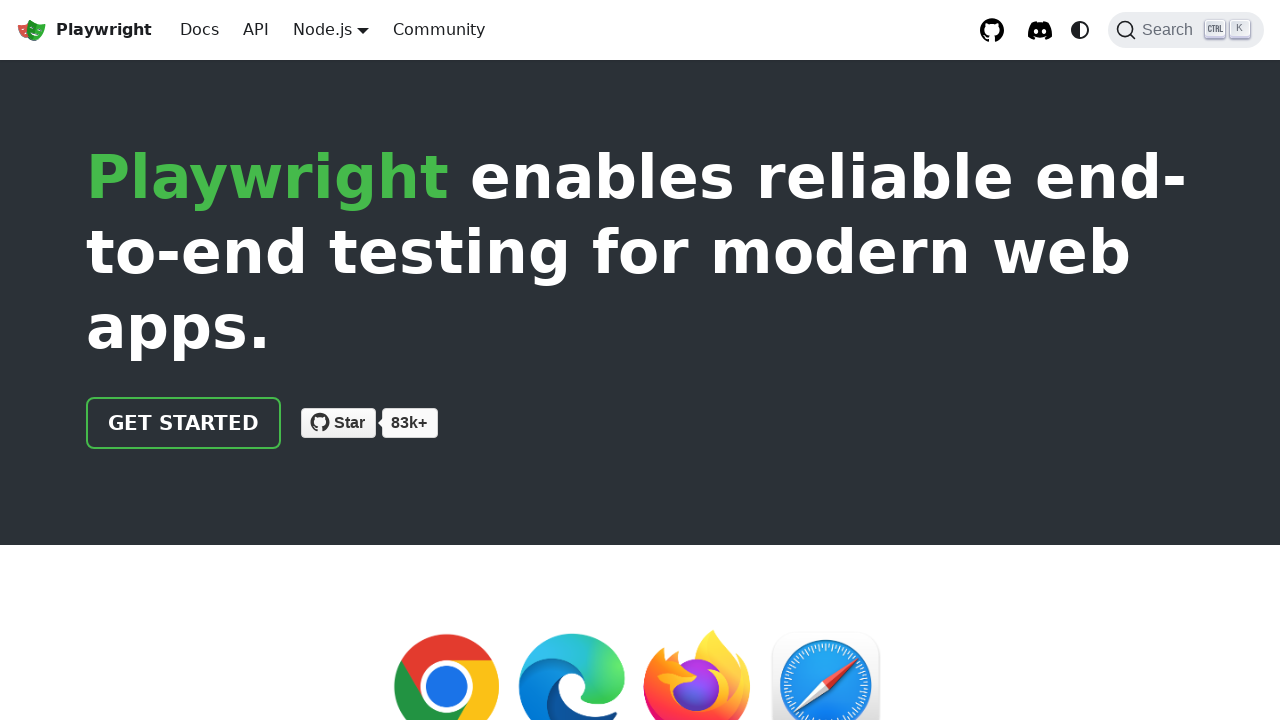

Clicked Search button to open search modal at (1186, 30) on internal:role=button[name="Search"i]
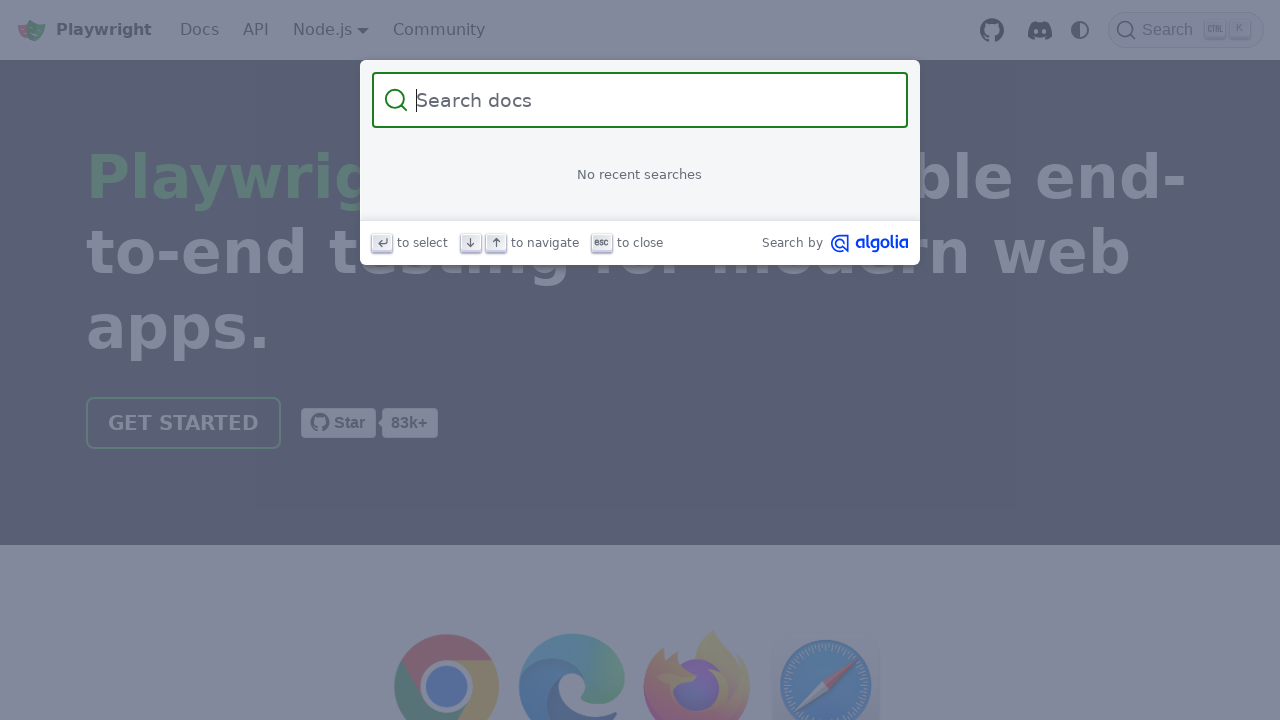

Clicked on search input field at (652, 100) on internal:attr=[placeholder="Search docs"i]
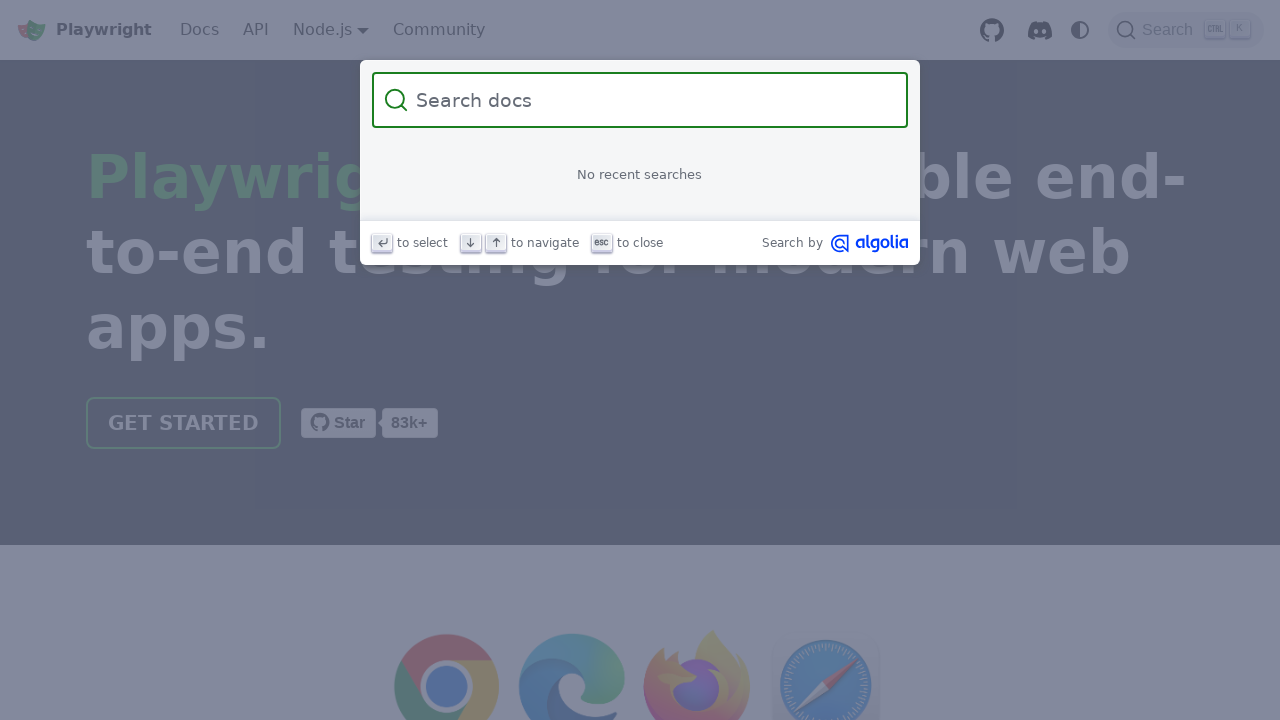

Filled search box with 'hascontent' (a term with no results) on internal:attr=[placeholder="Search docs"i]
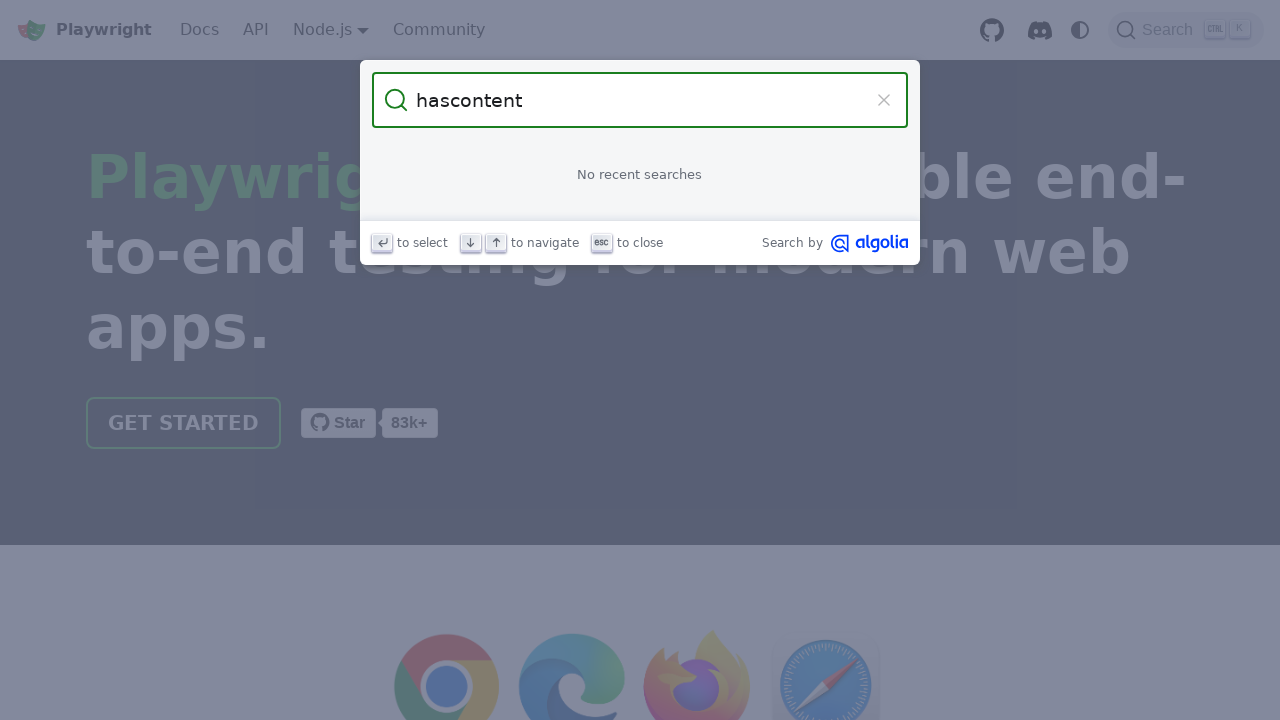

No results message is now visible on the page
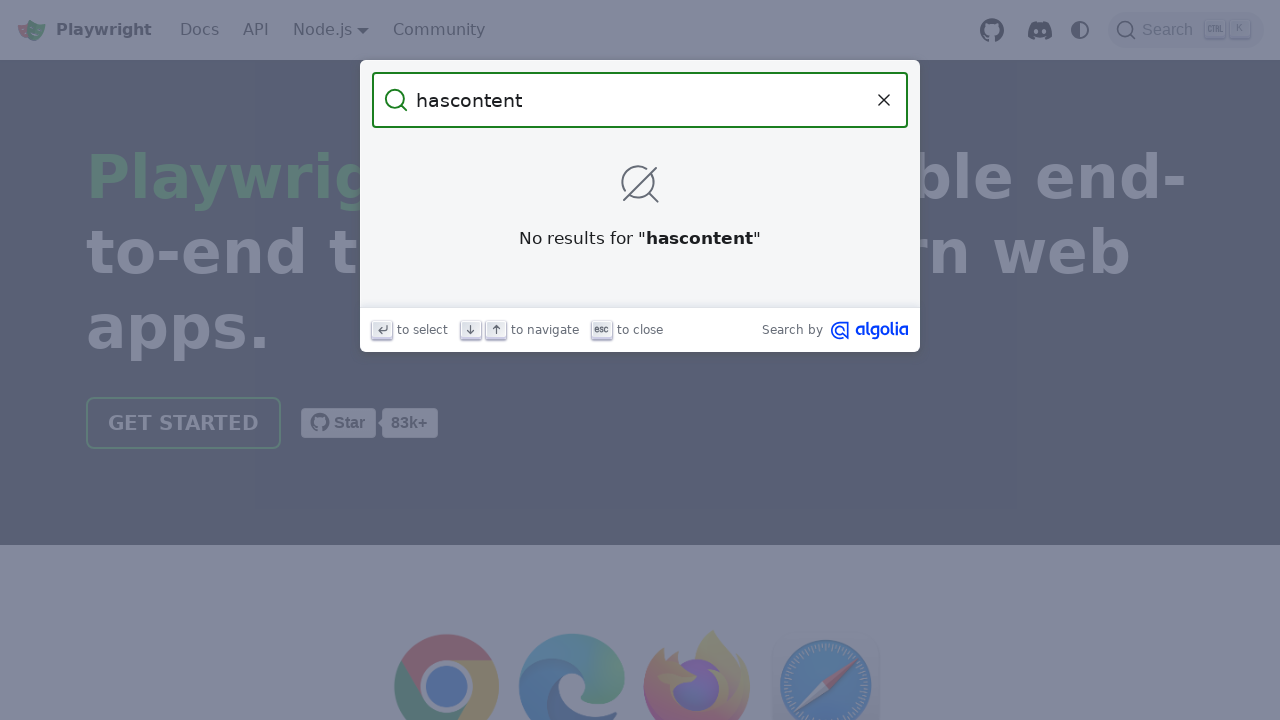

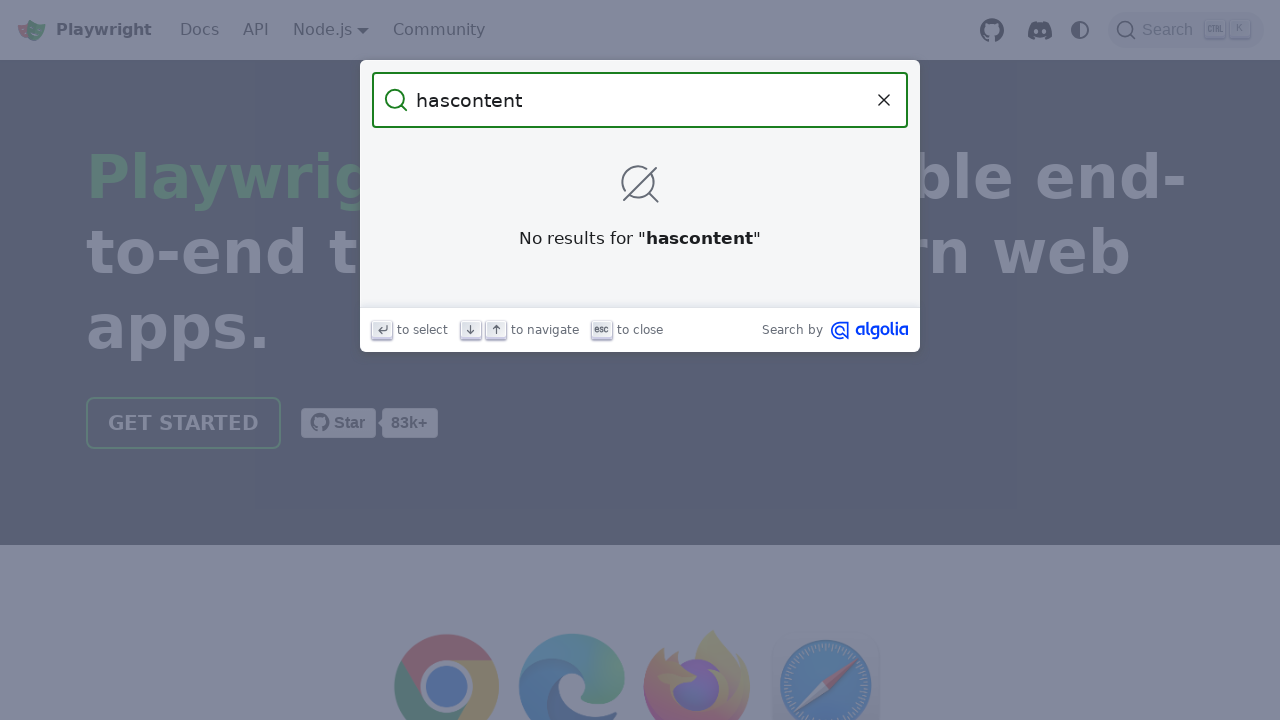